Tests the main navigation menu functionality by clicking on the third menu item to expand its dropdown submenu

Starting URL: https://www.mississauga.ca/

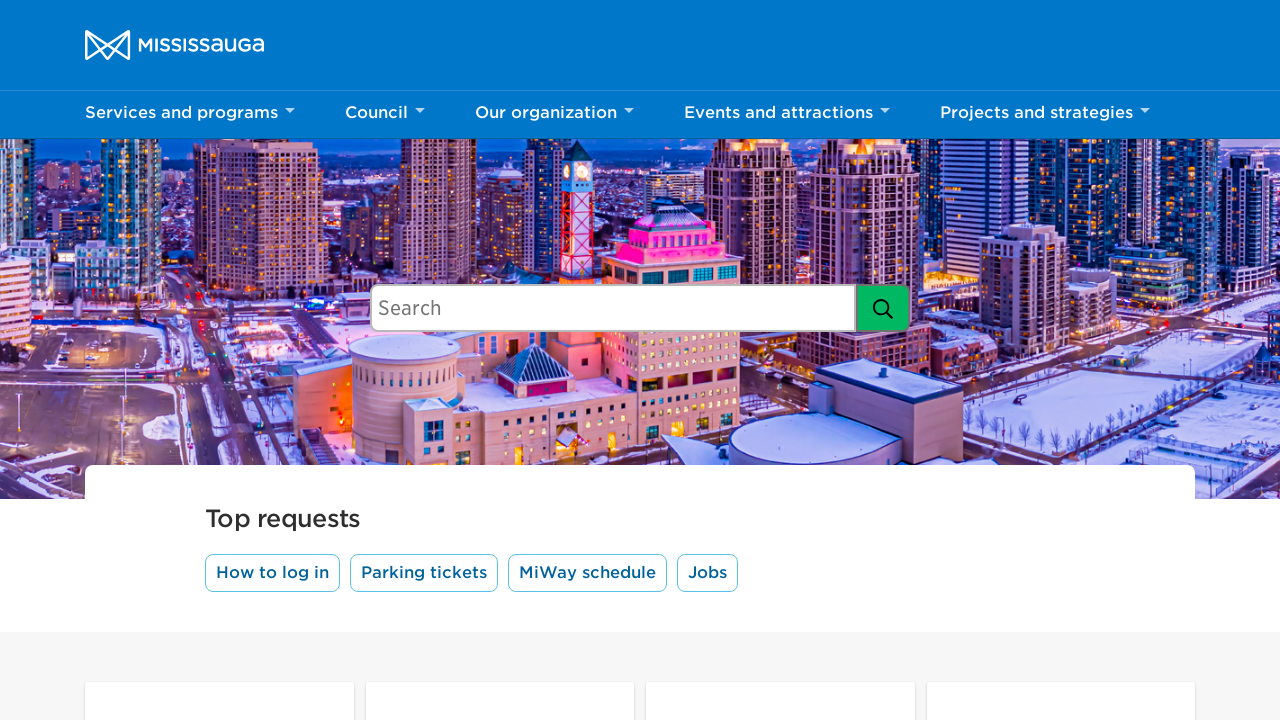

Clicked on third main navigation menu item button at (554, 115) on xpath=//ul[@class='main-nav-links']//li[3]/button
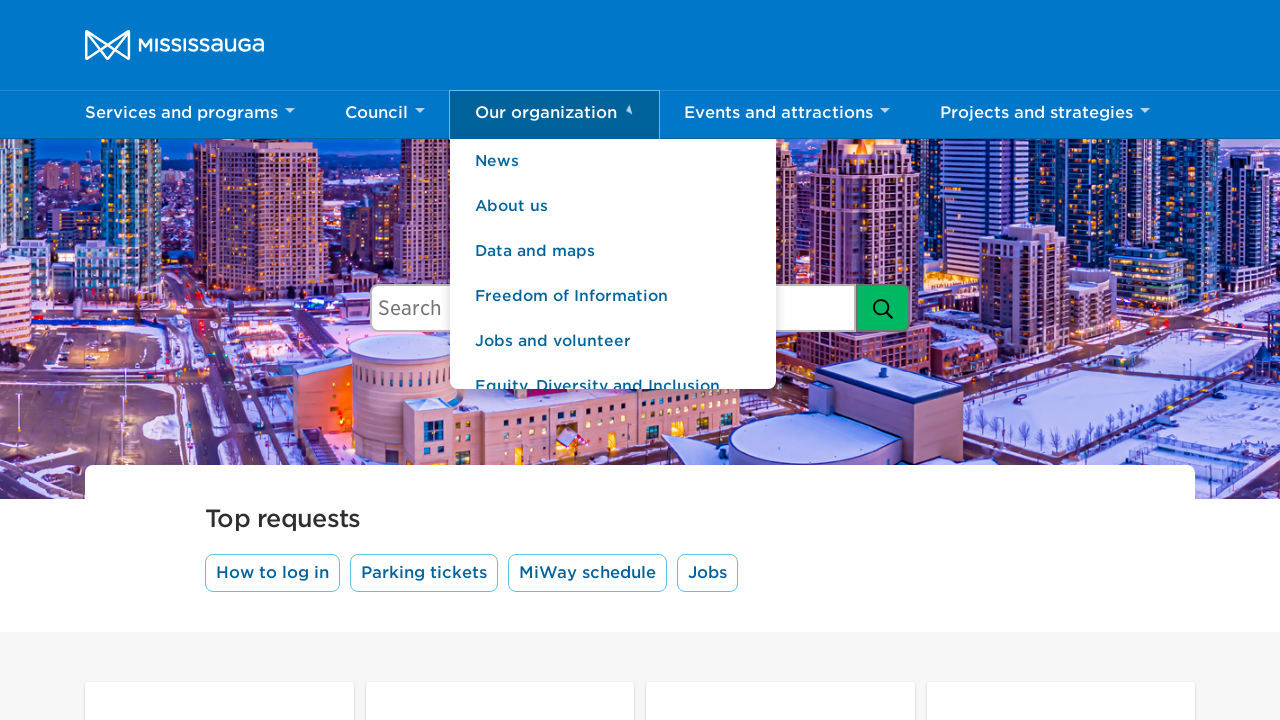

Submenu items became visible under third navigation menu item
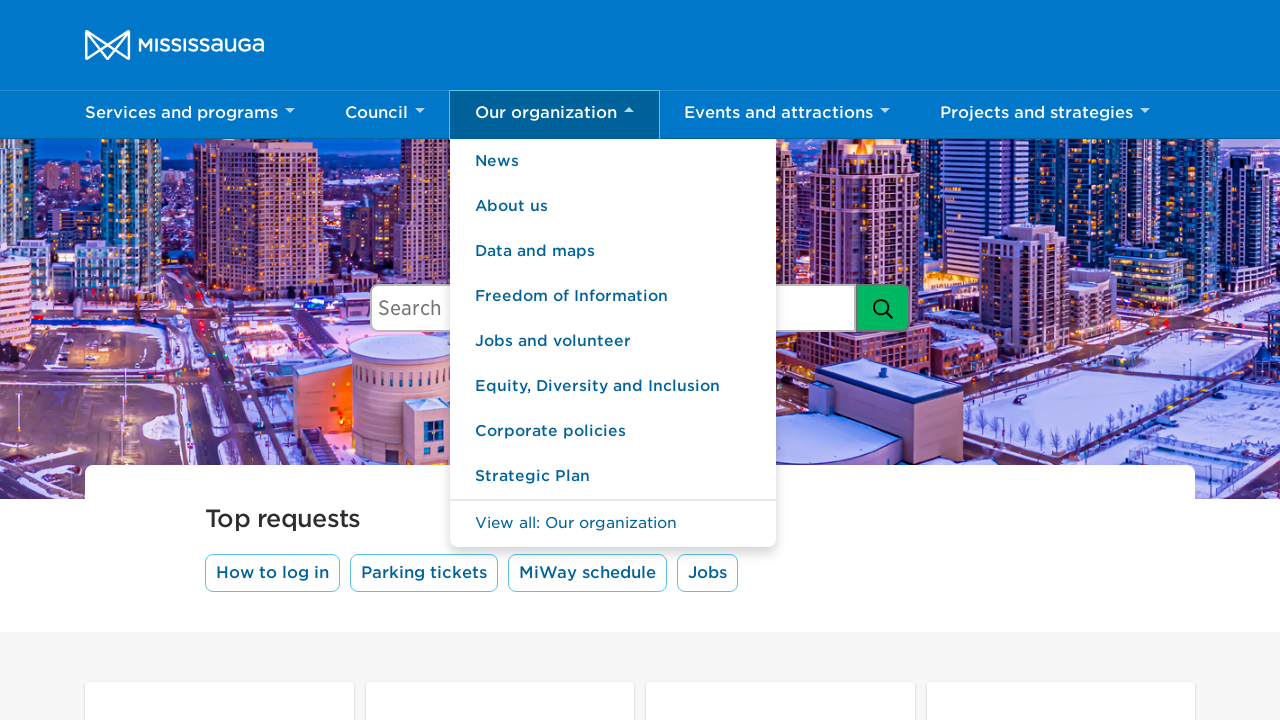

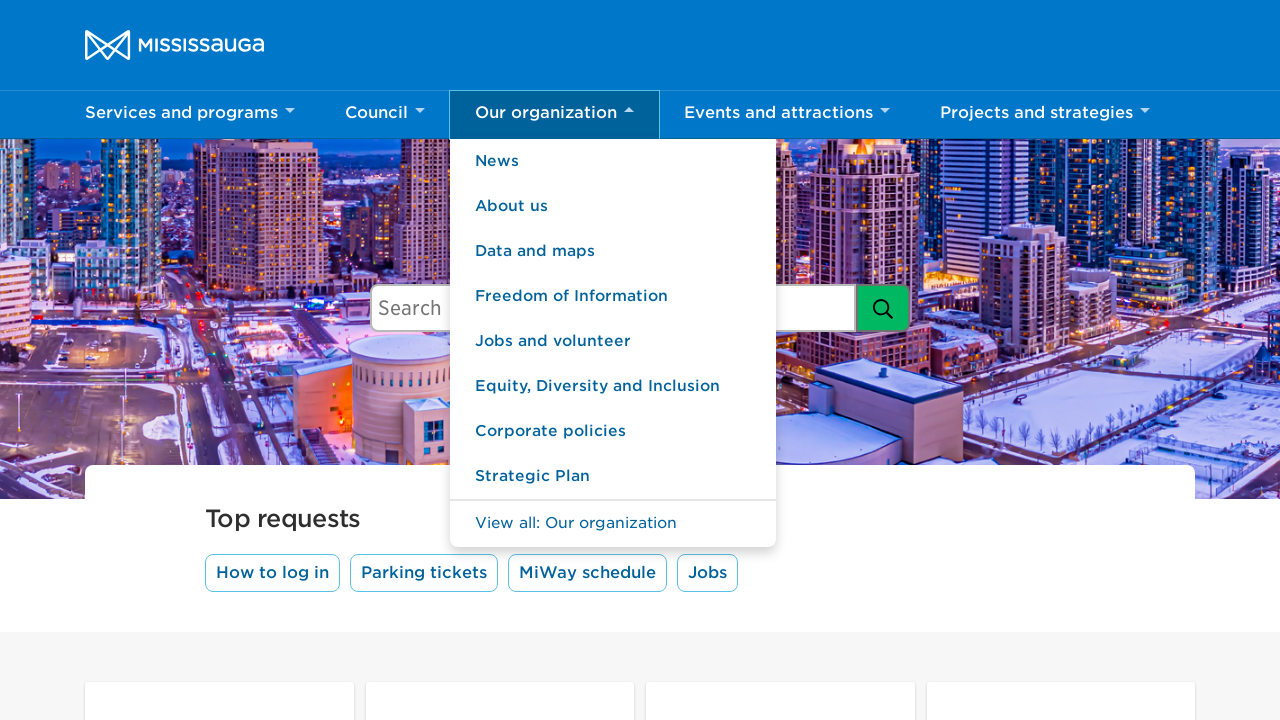